Tests a page with loading images by waiting for the image container to be present and verifying the award image element exists

Starting URL: https://bonigarcia.dev/selenium-webdriver-java/loading-images.html

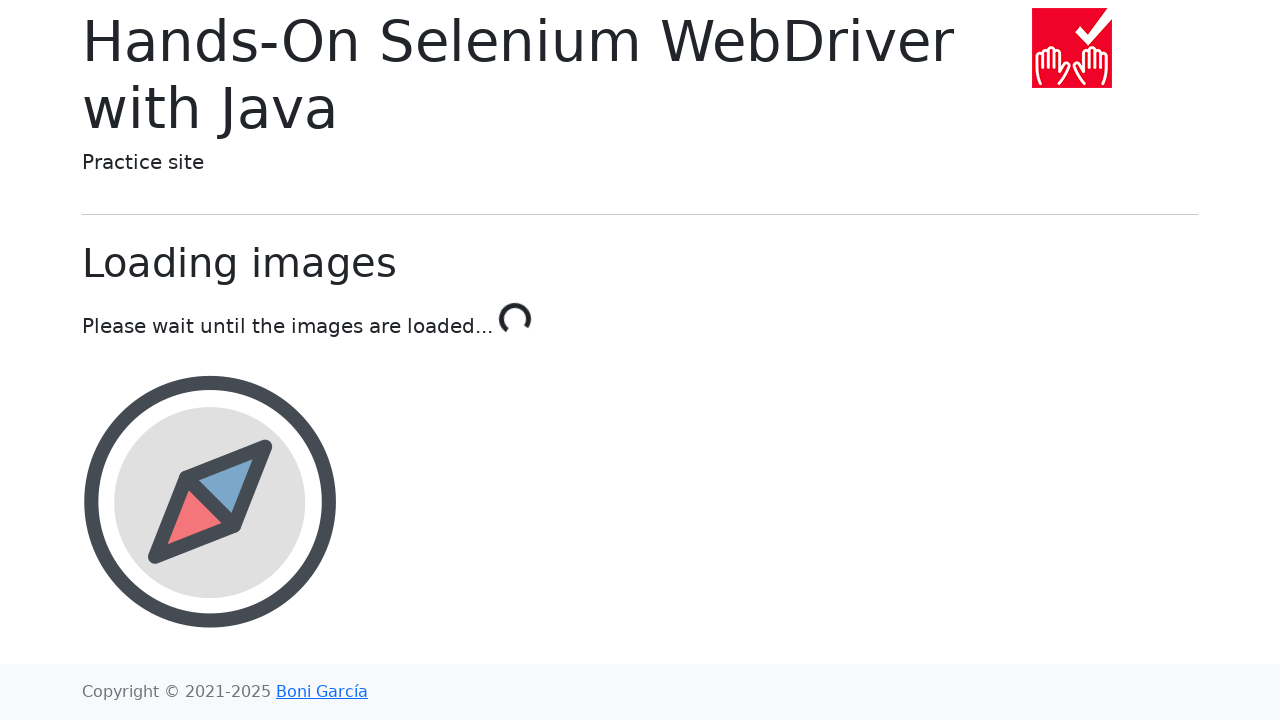

Waited for image container to be present
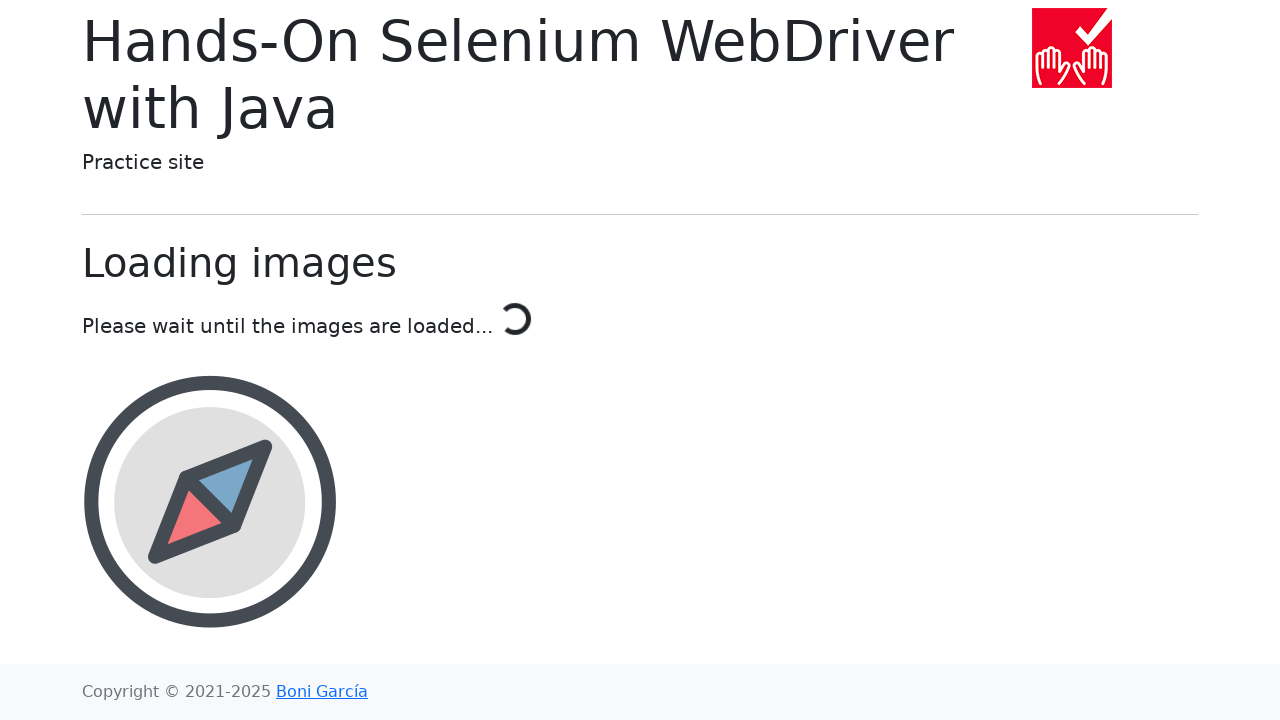

Verified award image element is loaded
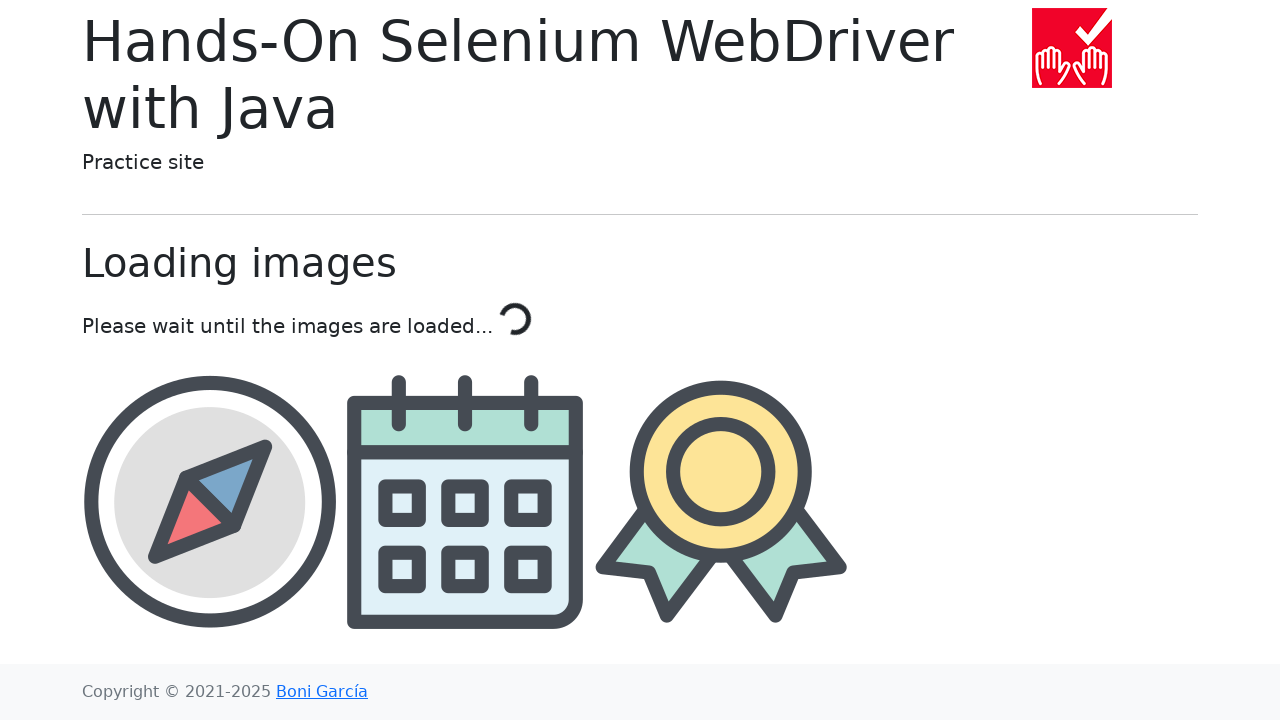

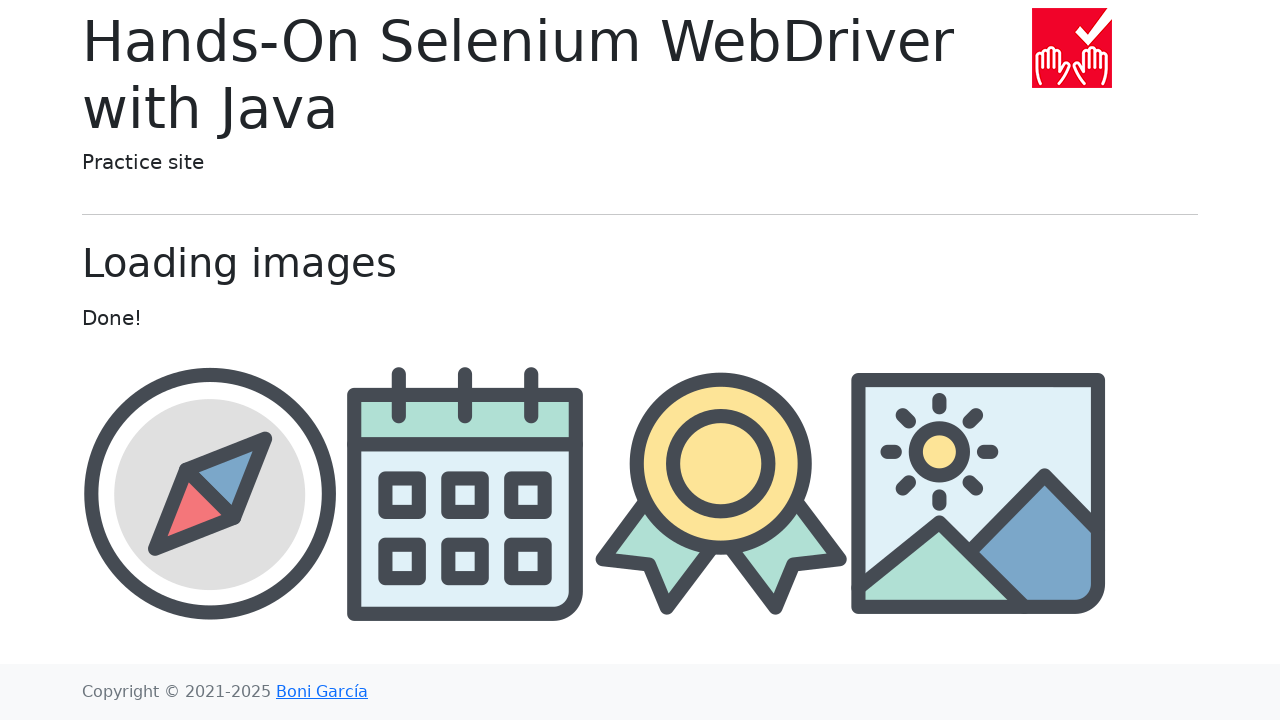